Tests clicking a button with a dynamic ID multiple times to verify it can be located consistently

Starting URL: http://uitestingplayground.com/dynamicid

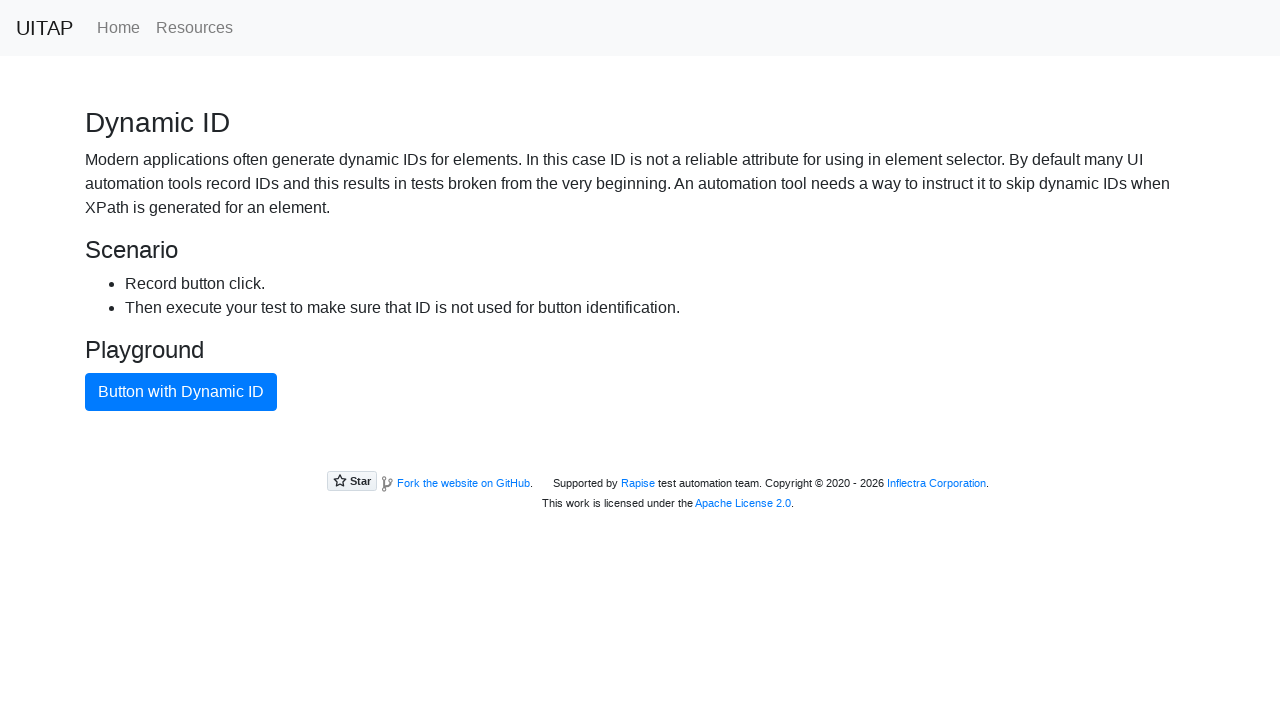

Navigated to Dynamic ID test page
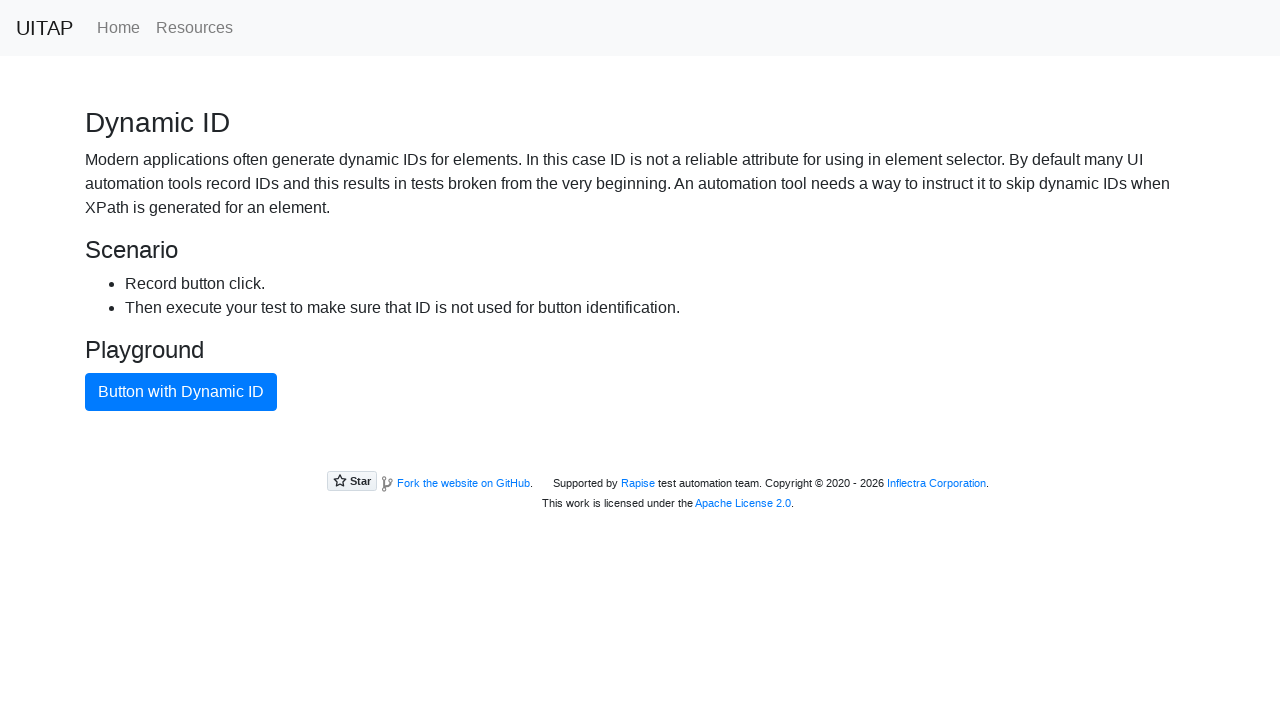

Clicked primary button with dynamic ID (click #{i+1}) at (181, 392) on .btn.btn-primary
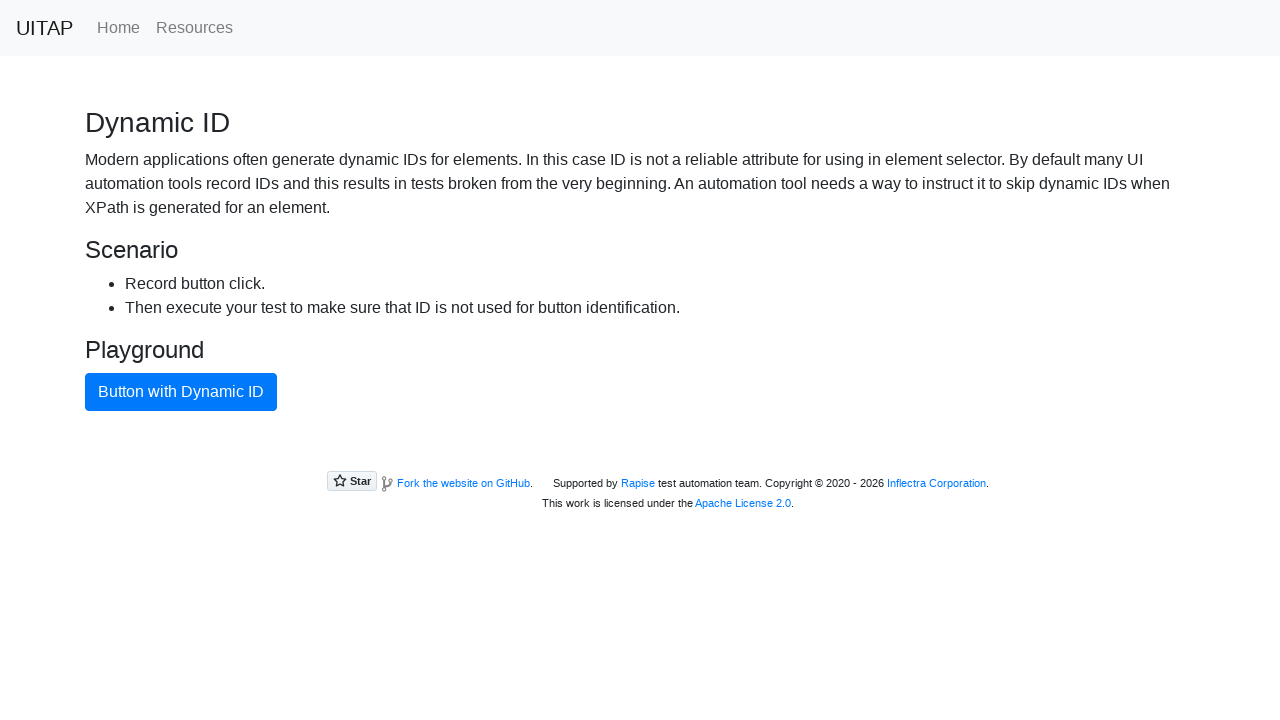

Clicked primary button with dynamic ID (click #{i+1}) at (181, 392) on .btn.btn-primary
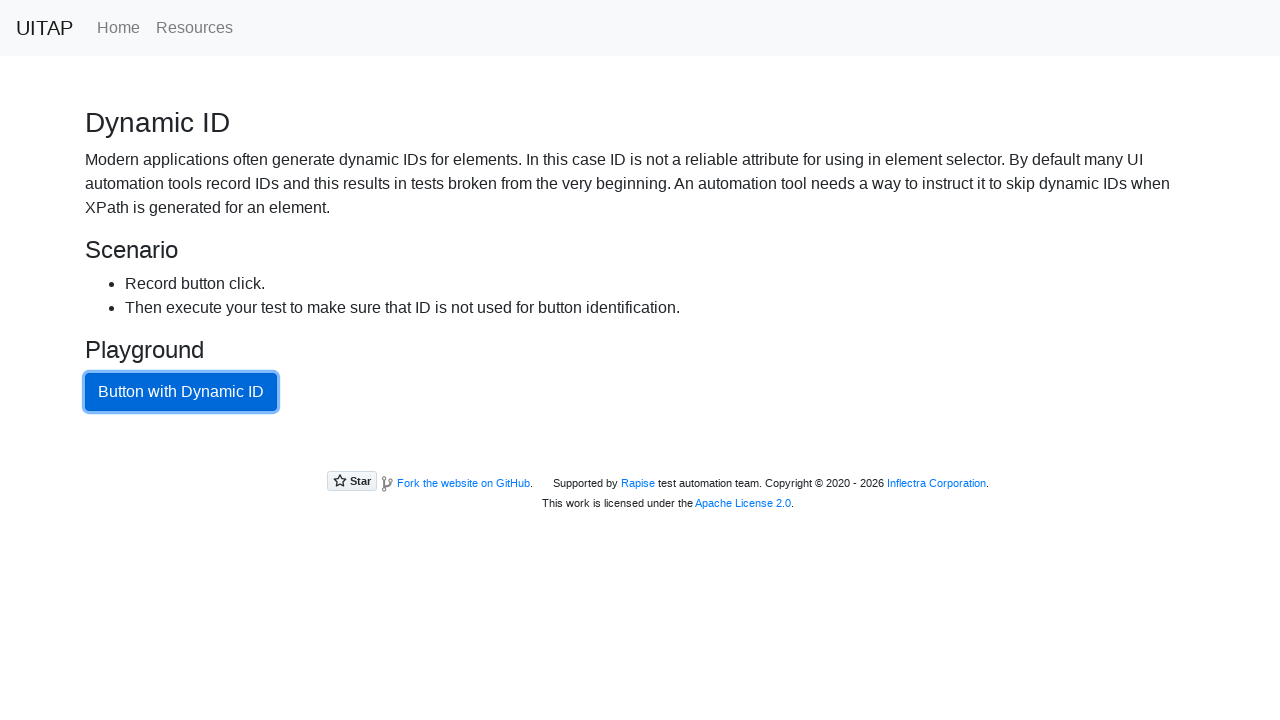

Clicked primary button with dynamic ID (click #{i+1}) at (181, 392) on .btn.btn-primary
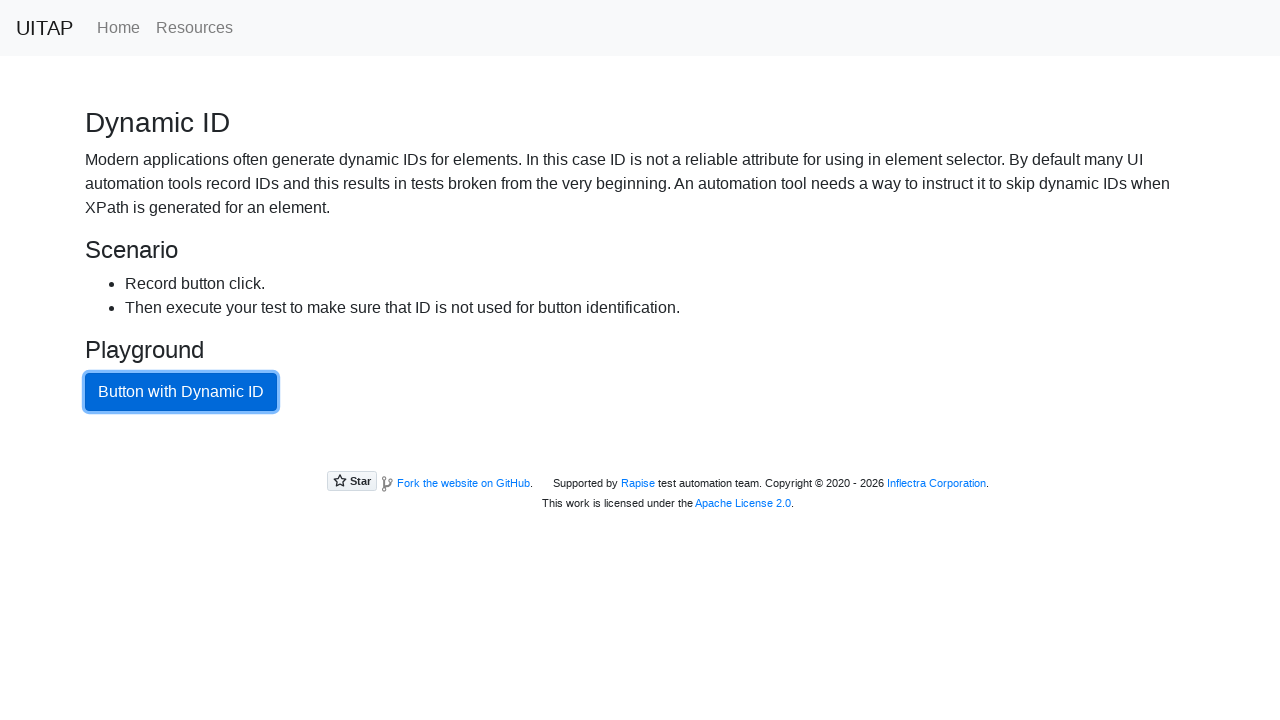

Clicked primary button with dynamic ID (click #{i+1}) at (181, 392) on .btn.btn-primary
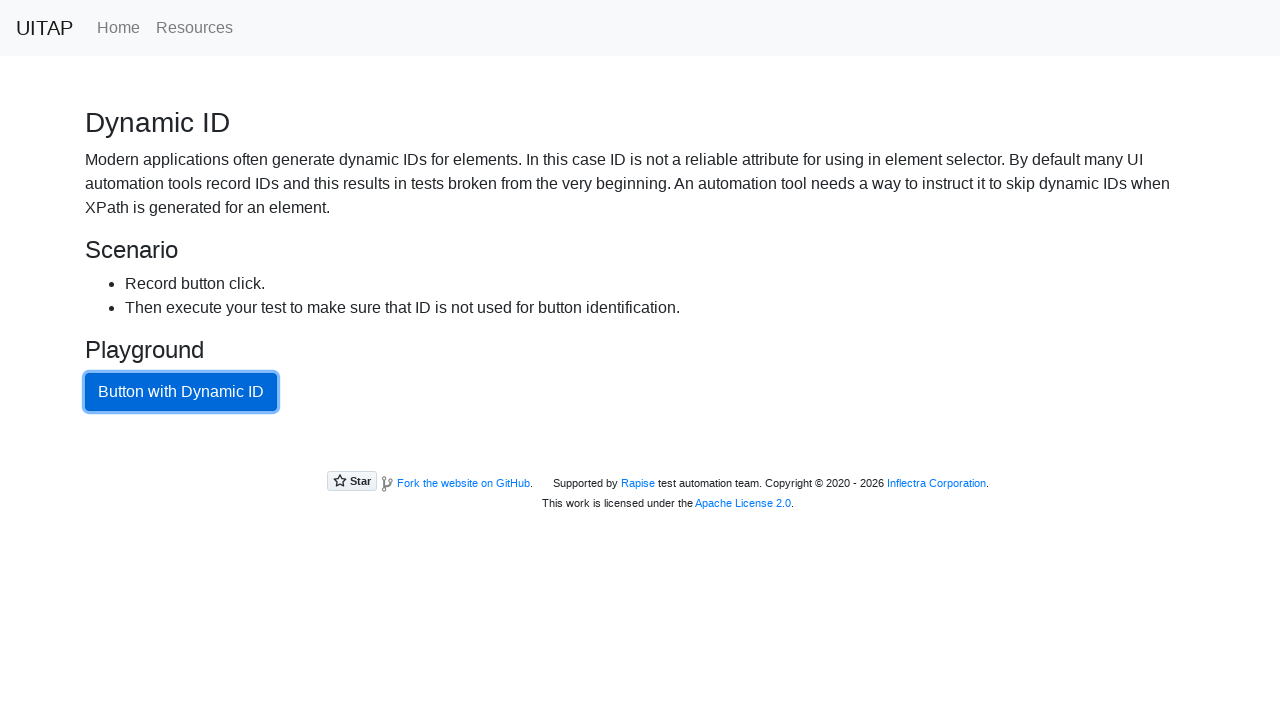

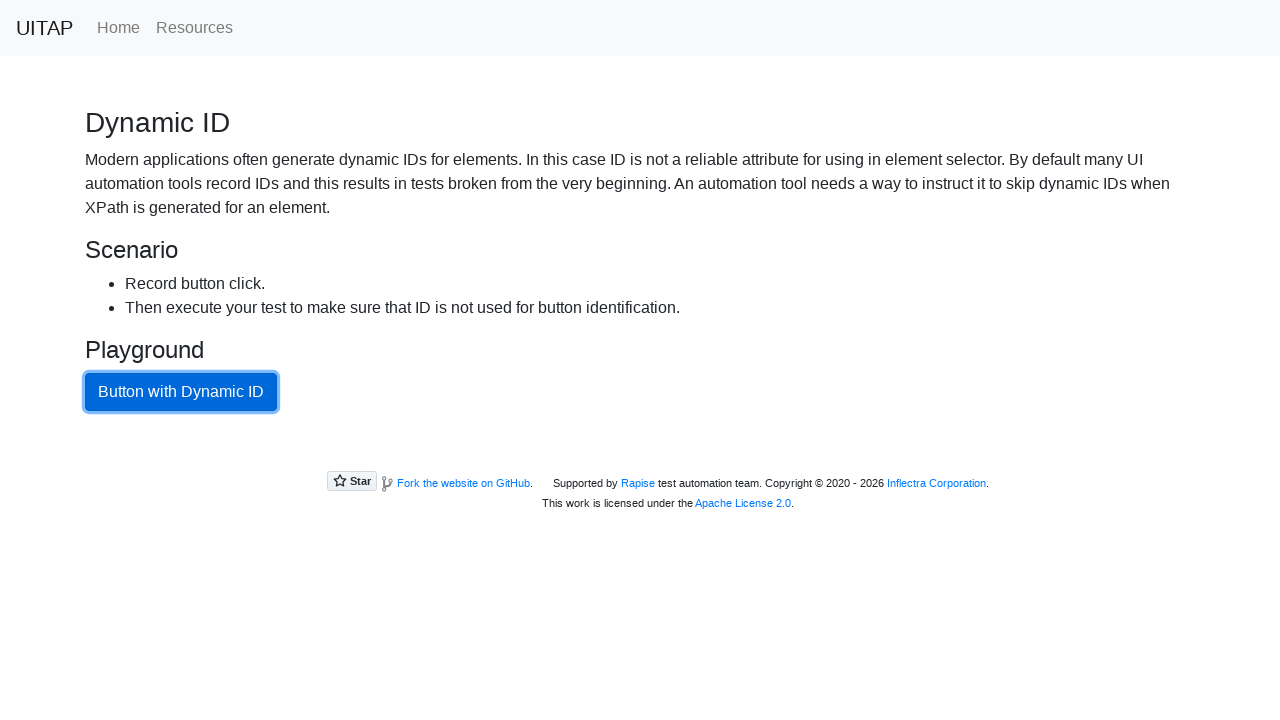